Tests the contact form functionality by navigating to the Contact page, filling out the form fields, submitting the message, and verifying the confirmation message appears

Starting URL: https://alchemy.hguy.co/lms/

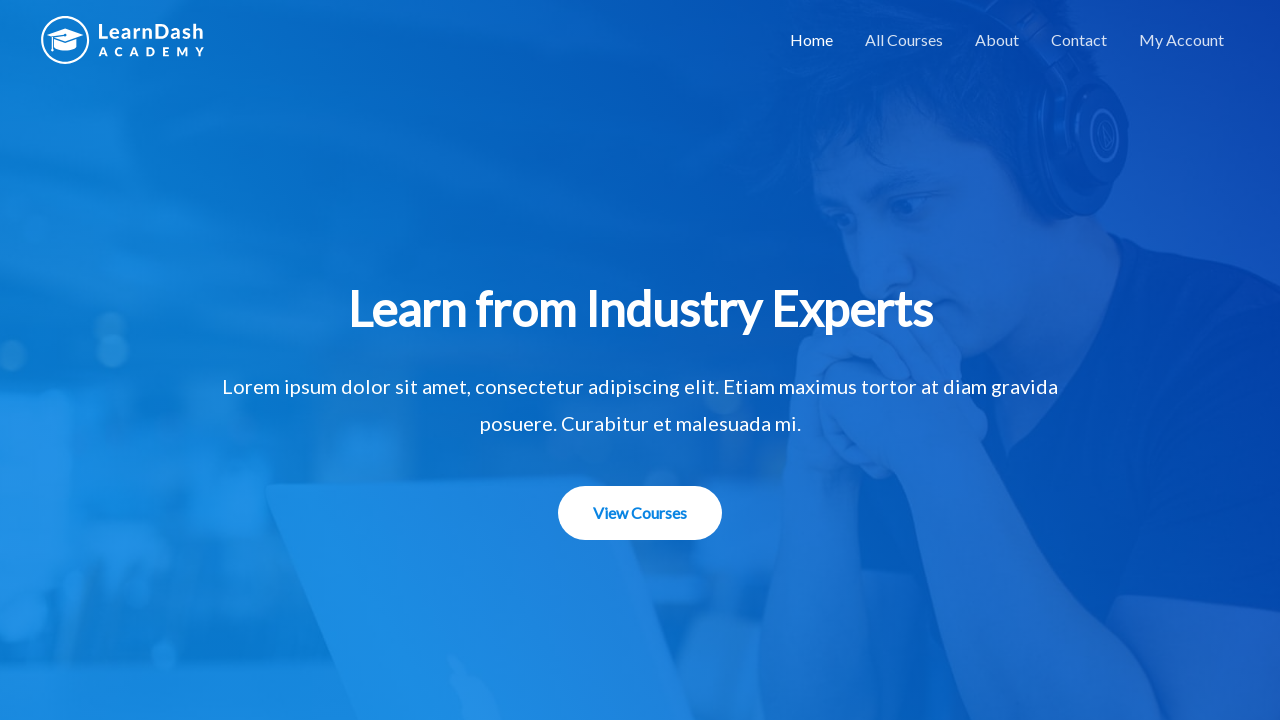

Clicked Contact link in the menu at (1079, 40) on xpath=//a[text()='Contact']
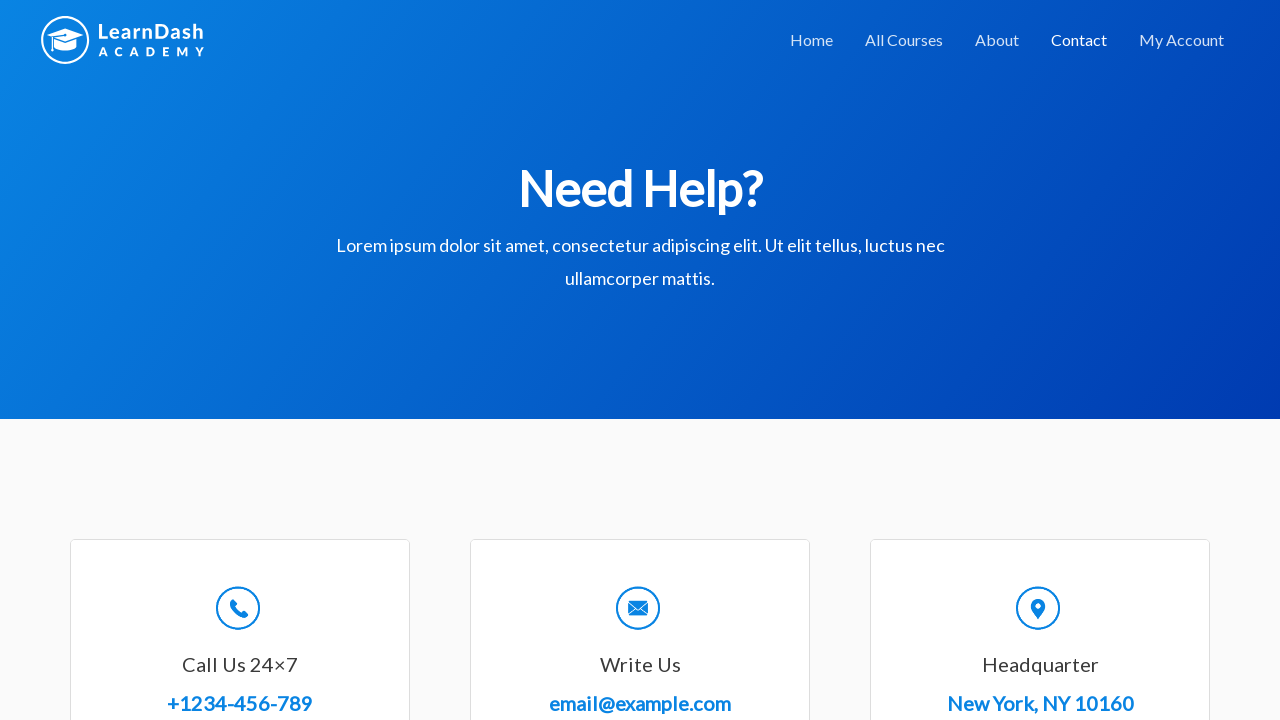

Contact form loaded with Full Name field visible
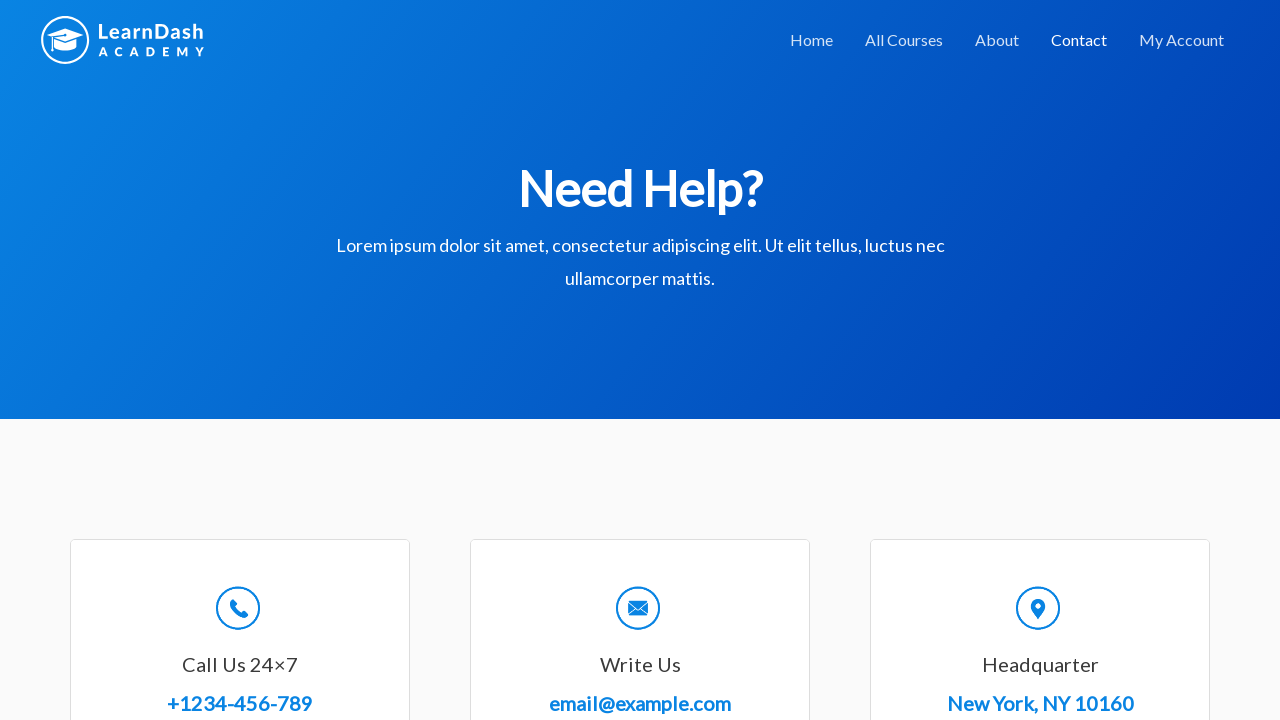

Filled Full Name field with 'John Smith' on //div[label[contains(text(),'Full Name')]]//input
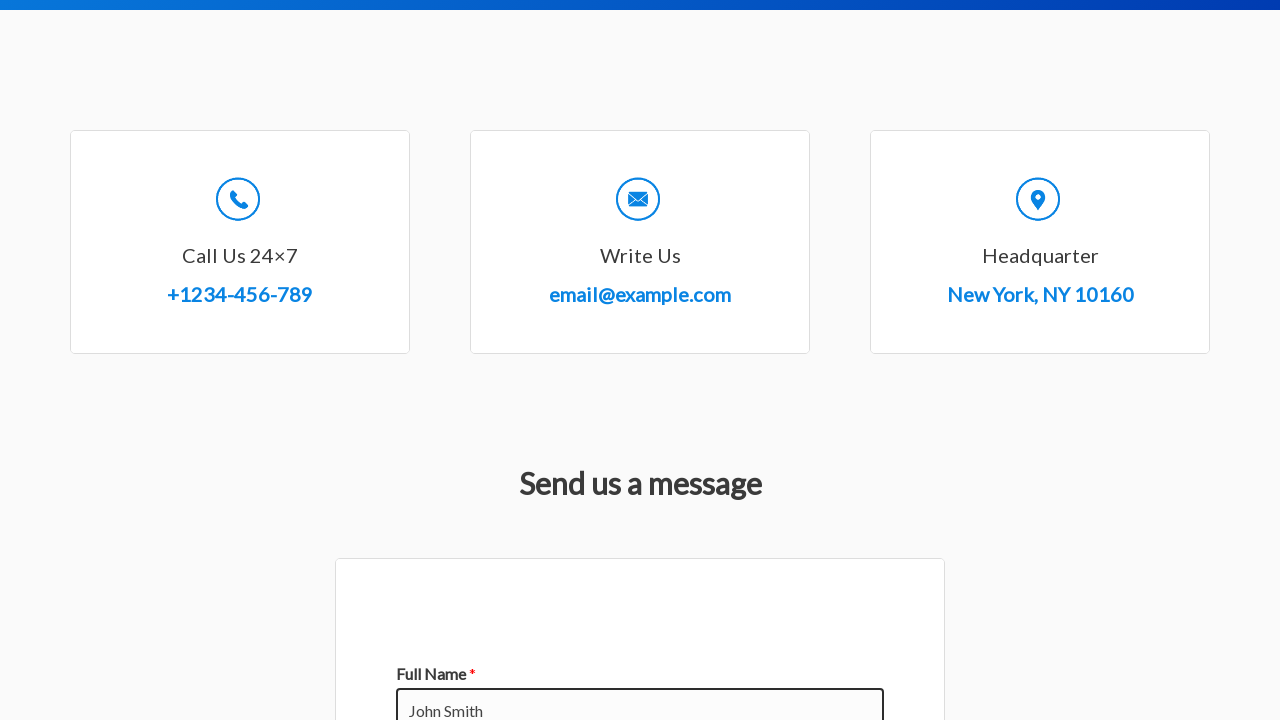

Filled Email field with 'john.smith@example.com' on //div[label[contains(text(),'Email')]]//input
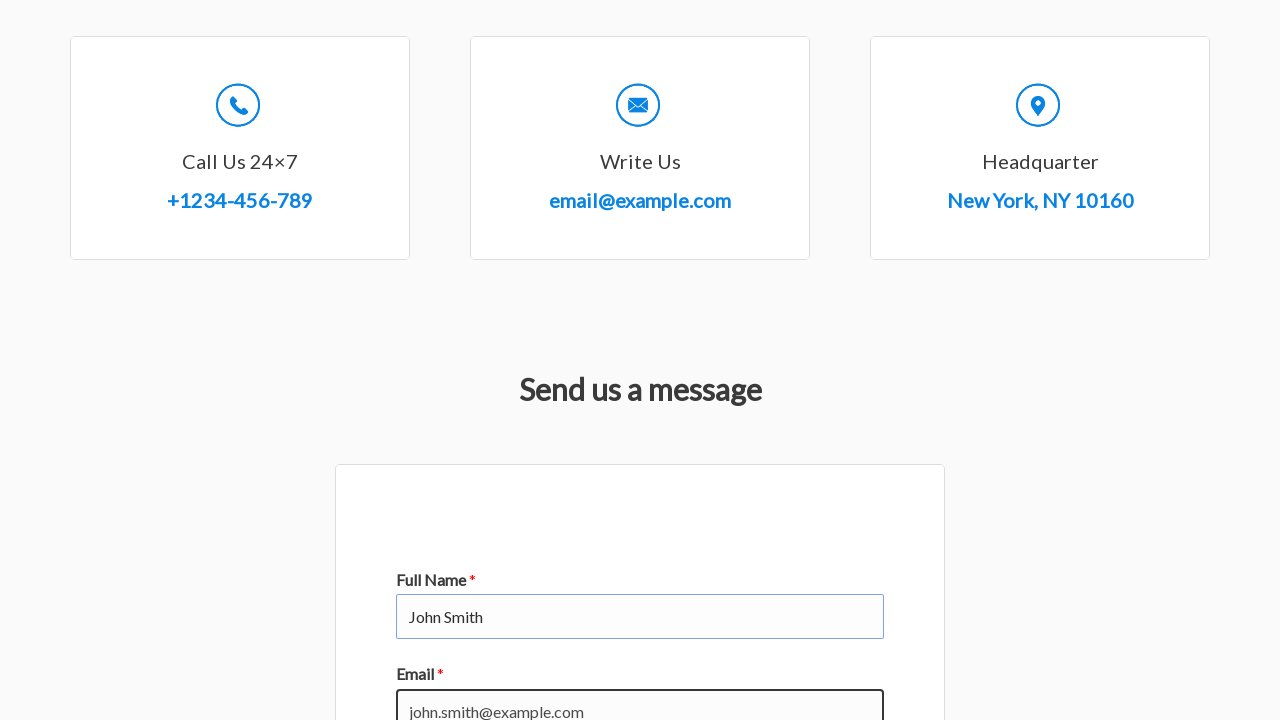

Filled Subject field with 'Test Subject' on //div[label[contains(text(),'Subject')]]//input
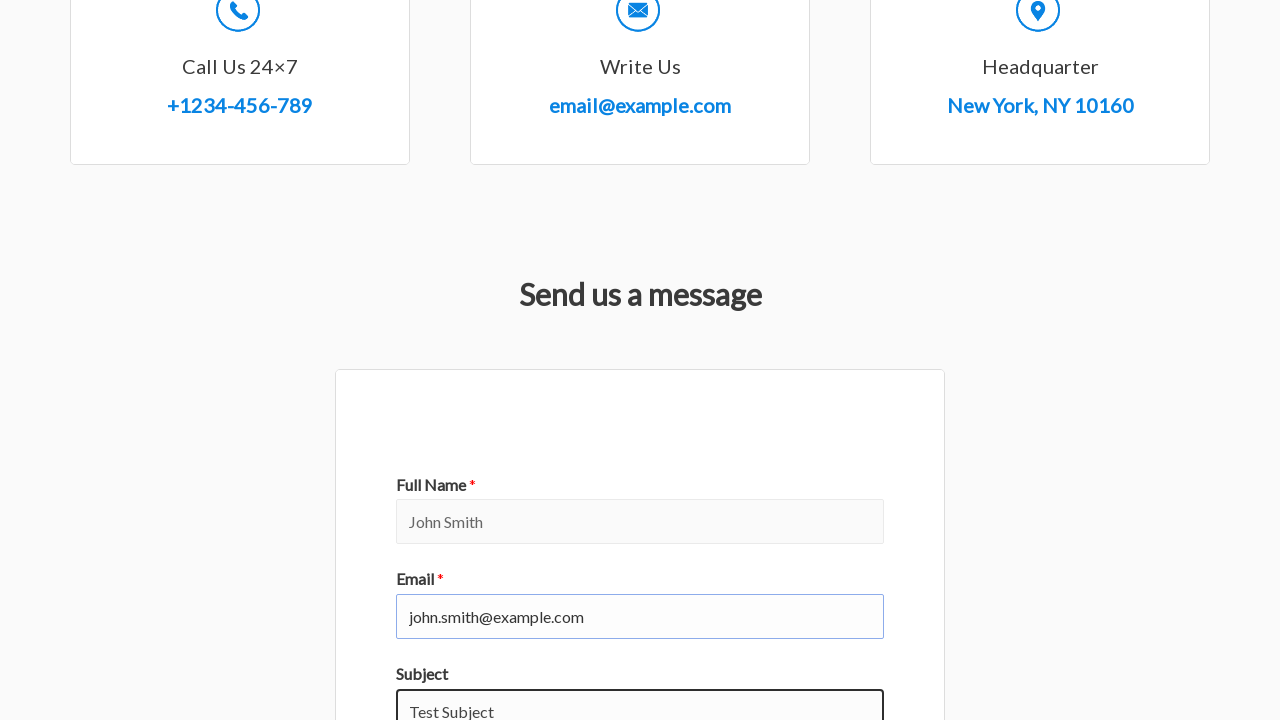

Filled Comment field with test message on //div[label[contains(text(),'Comment')]]//textarea
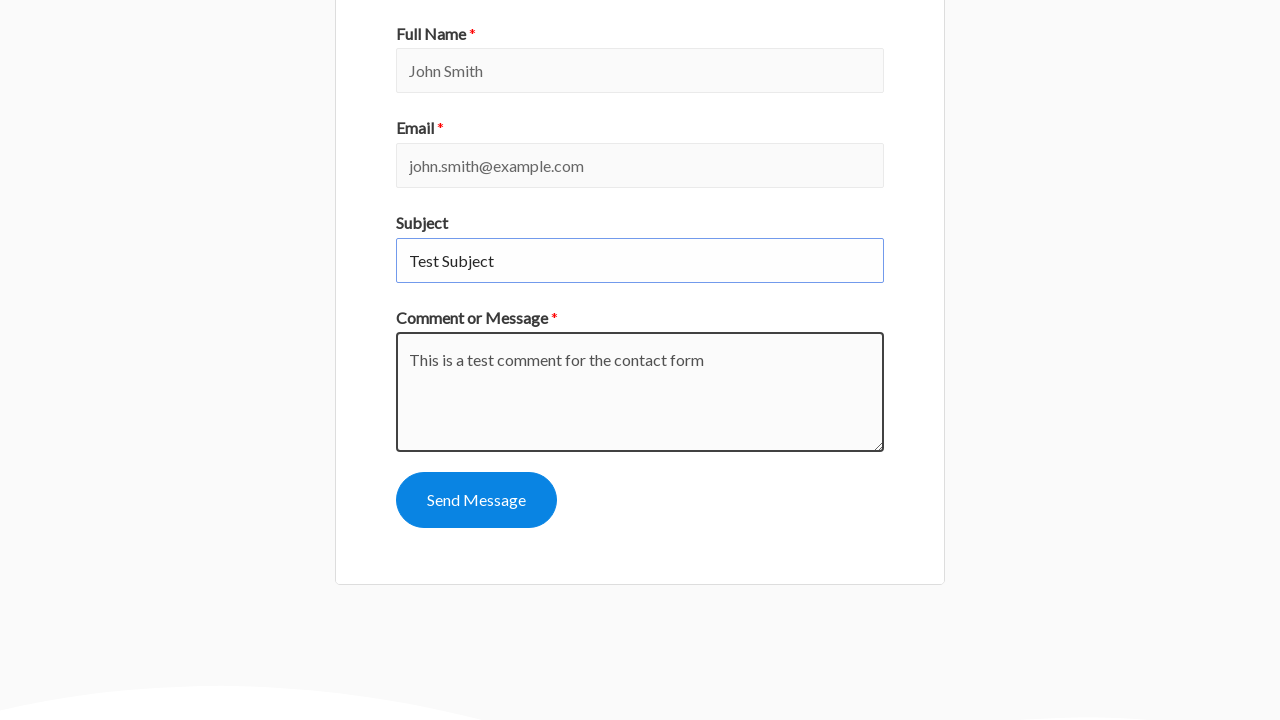

Clicked Send Message button to submit contact form at (476, 500) on xpath=//button[text()='Send Message']
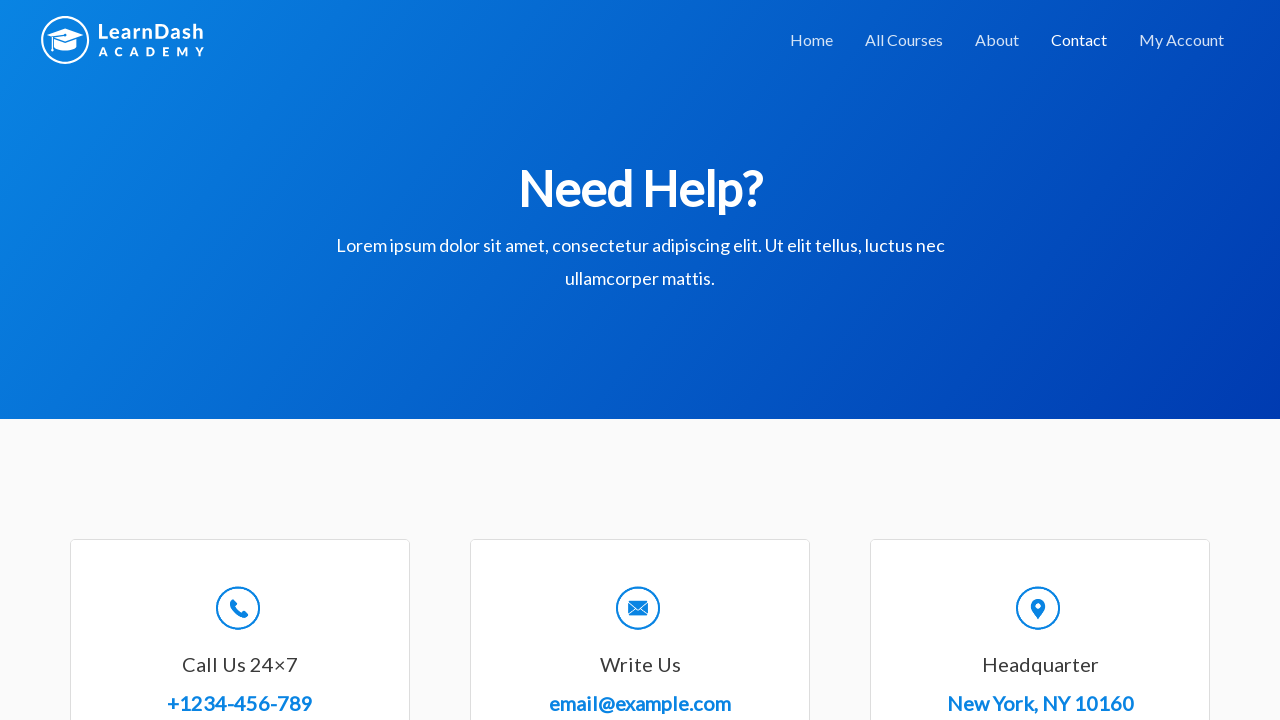

Confirmation message appeared after form submission
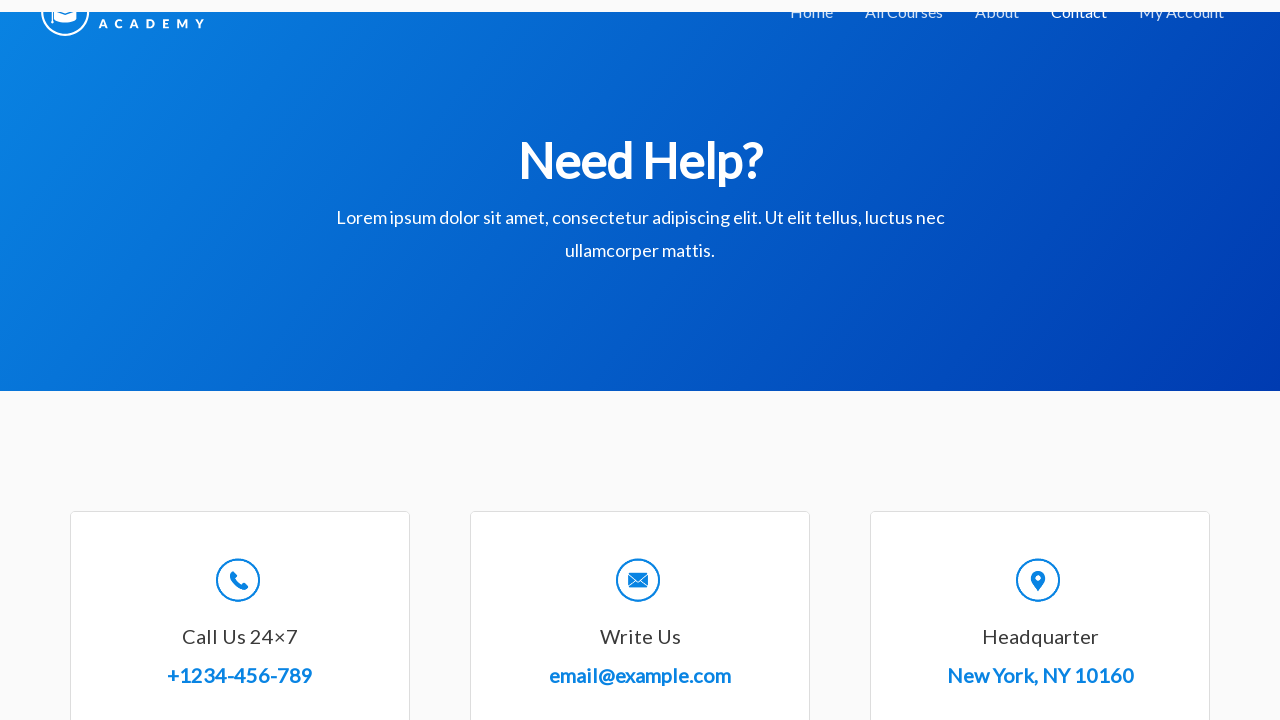

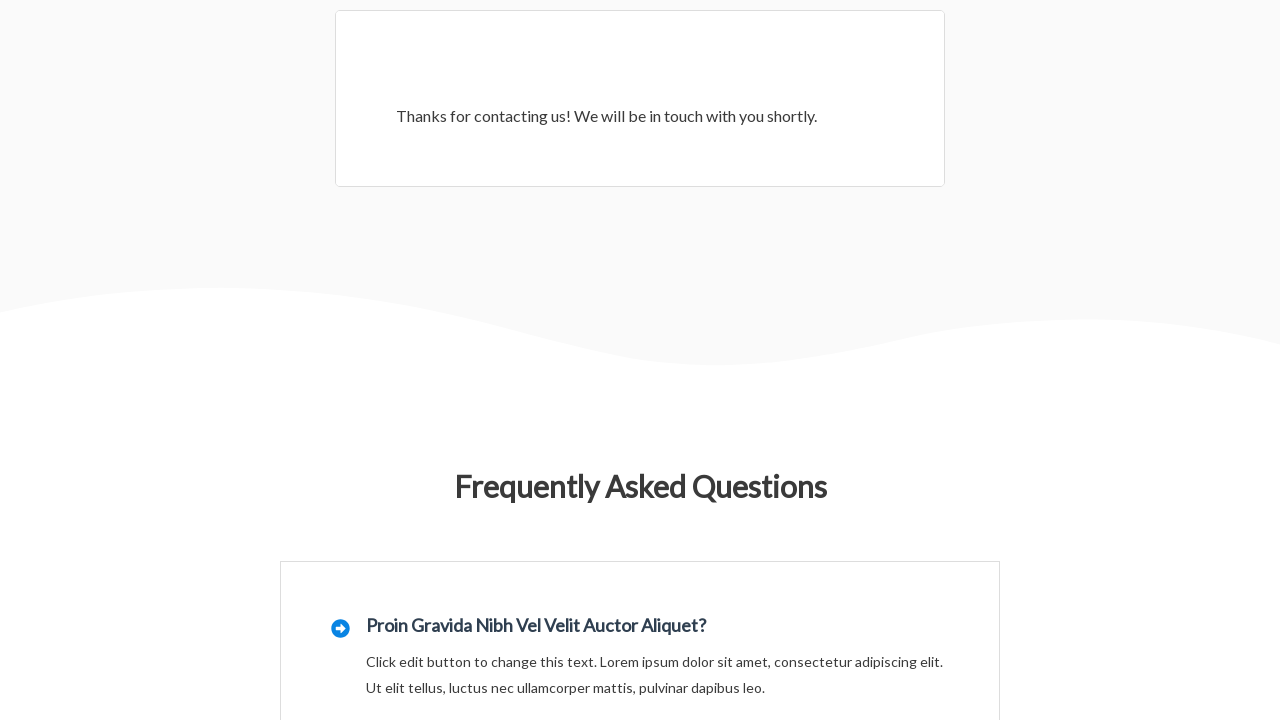